Tests link navigation using link text locator by clicking on "Ajax Form Submit" link and verifying the resulting page header

Starting URL: https://www.lambdatest.com/selenium-playground/

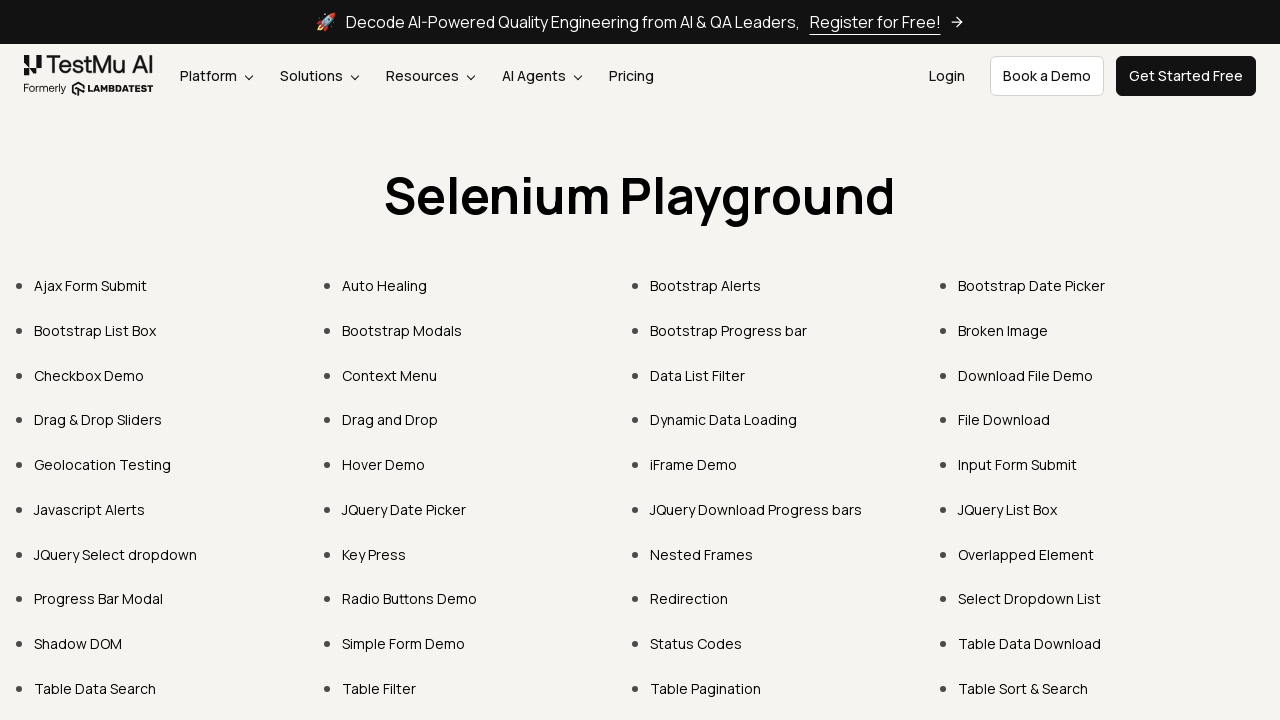

Clicked on 'Ajax Form Submit' link at (90, 286) on text='Ajax Form Submit'
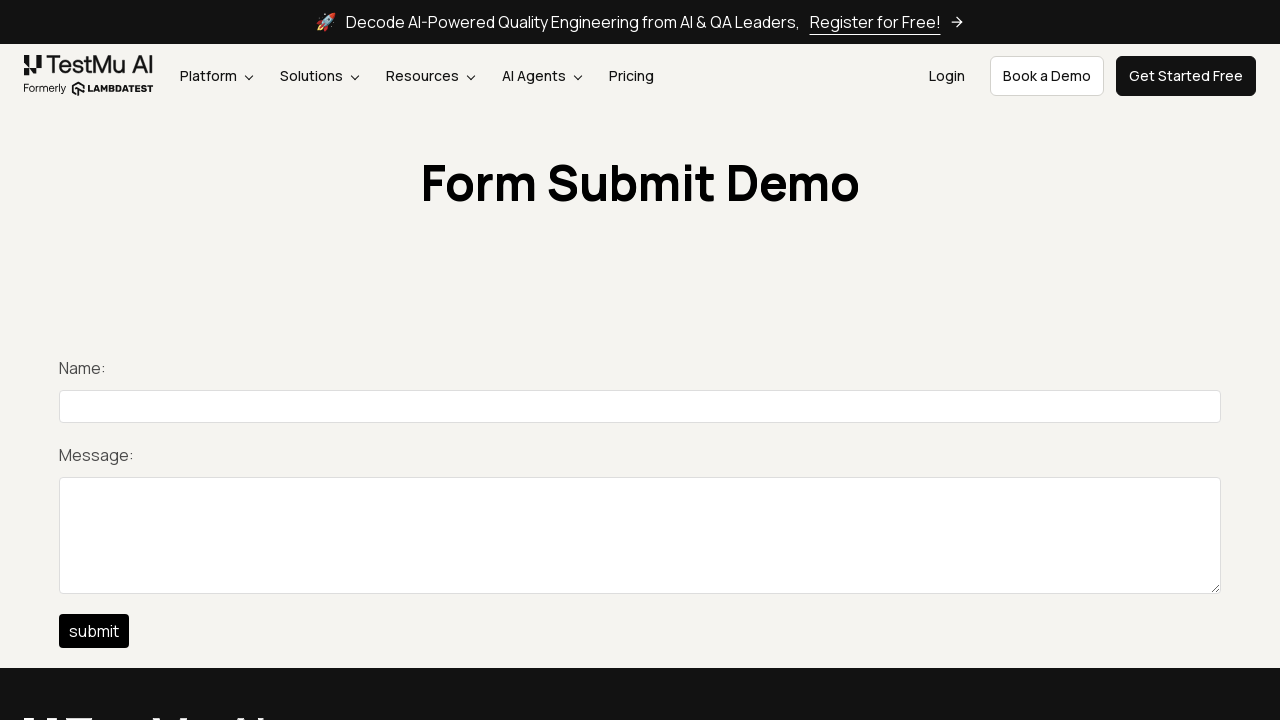

H1 header element loaded after navigation
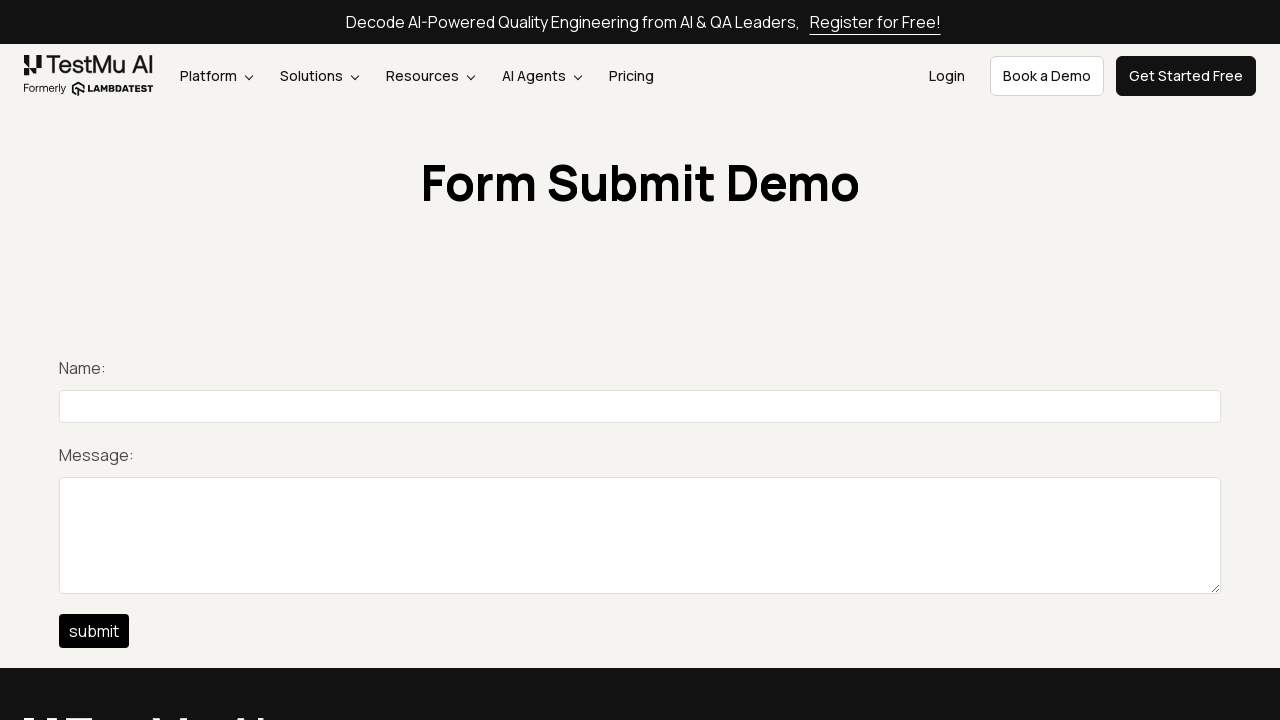

Retrieved header text: 'Form Submit Demo'
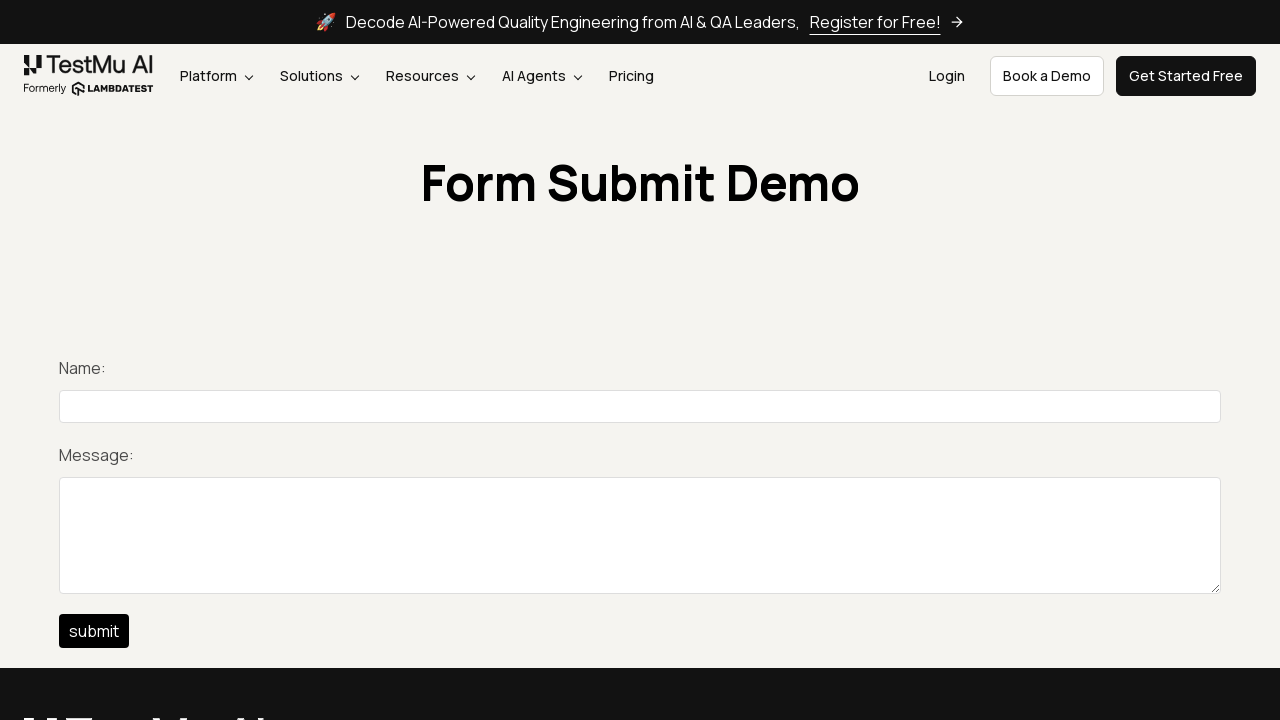

Verified header text equals 'Form Submit Demo'
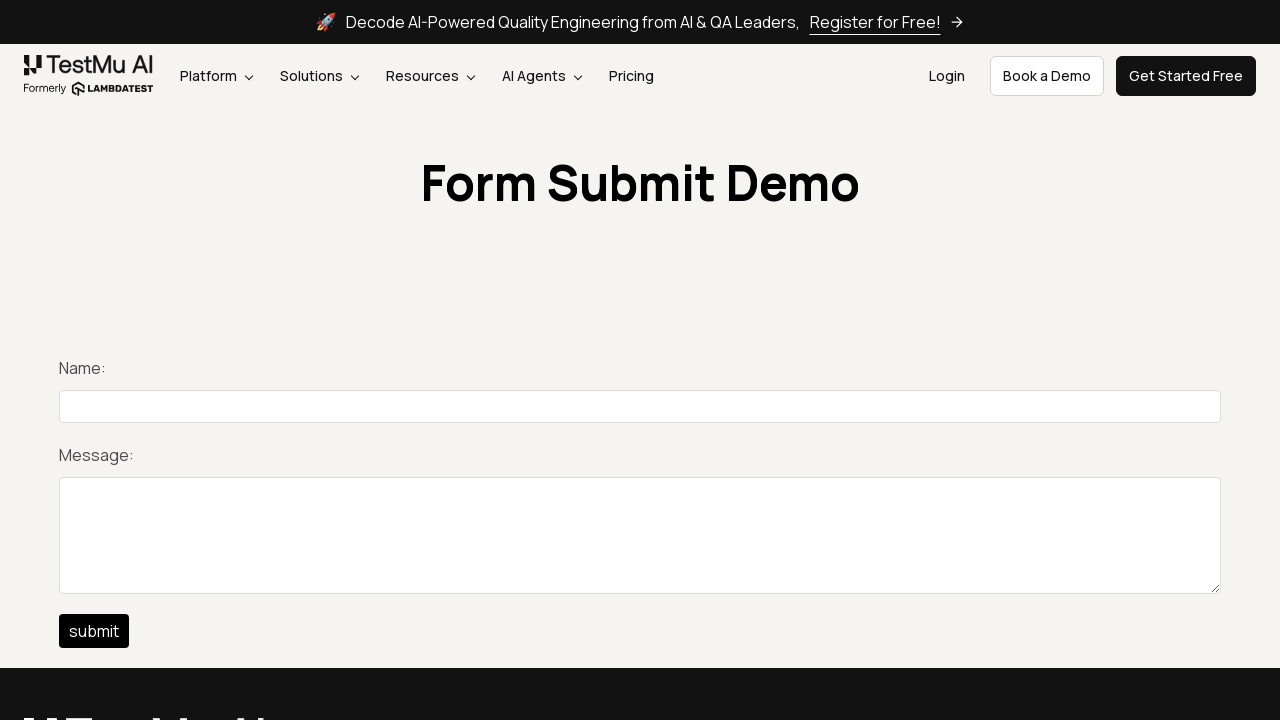

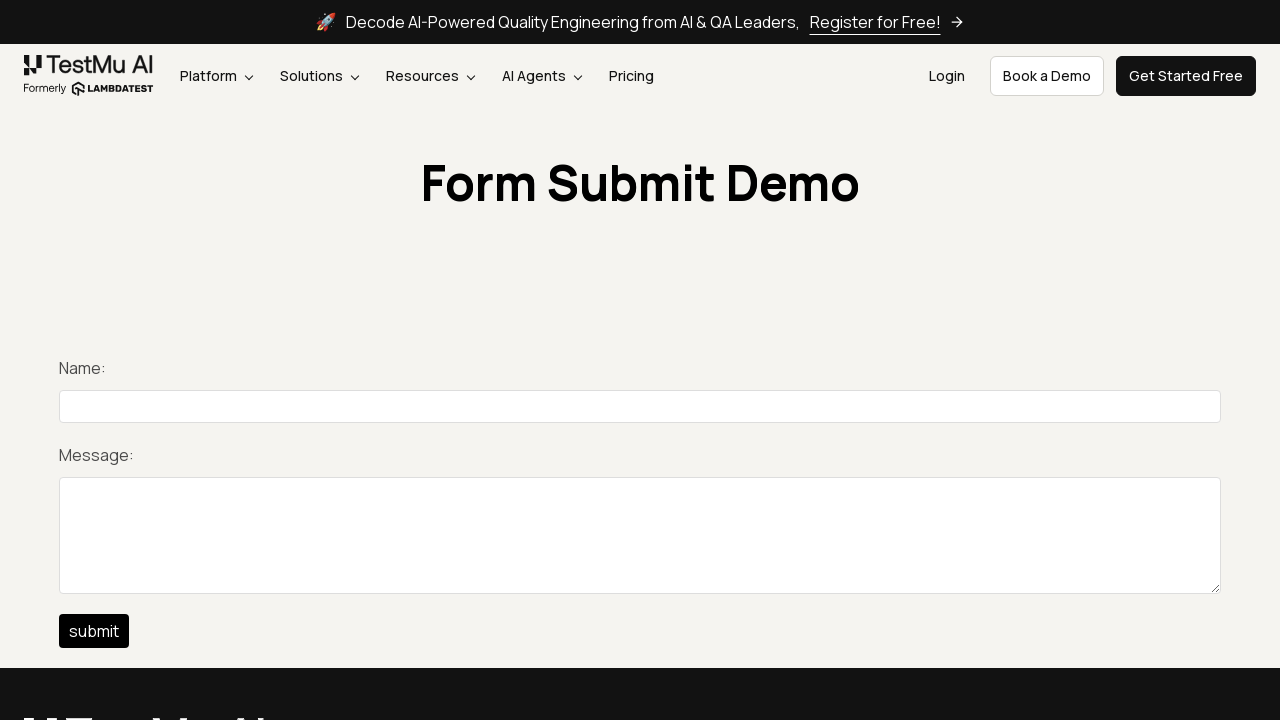